Tests editing a todo item by double-clicking, filling new text, and pressing Enter

Starting URL: https://demo.playwright.dev/todomvc

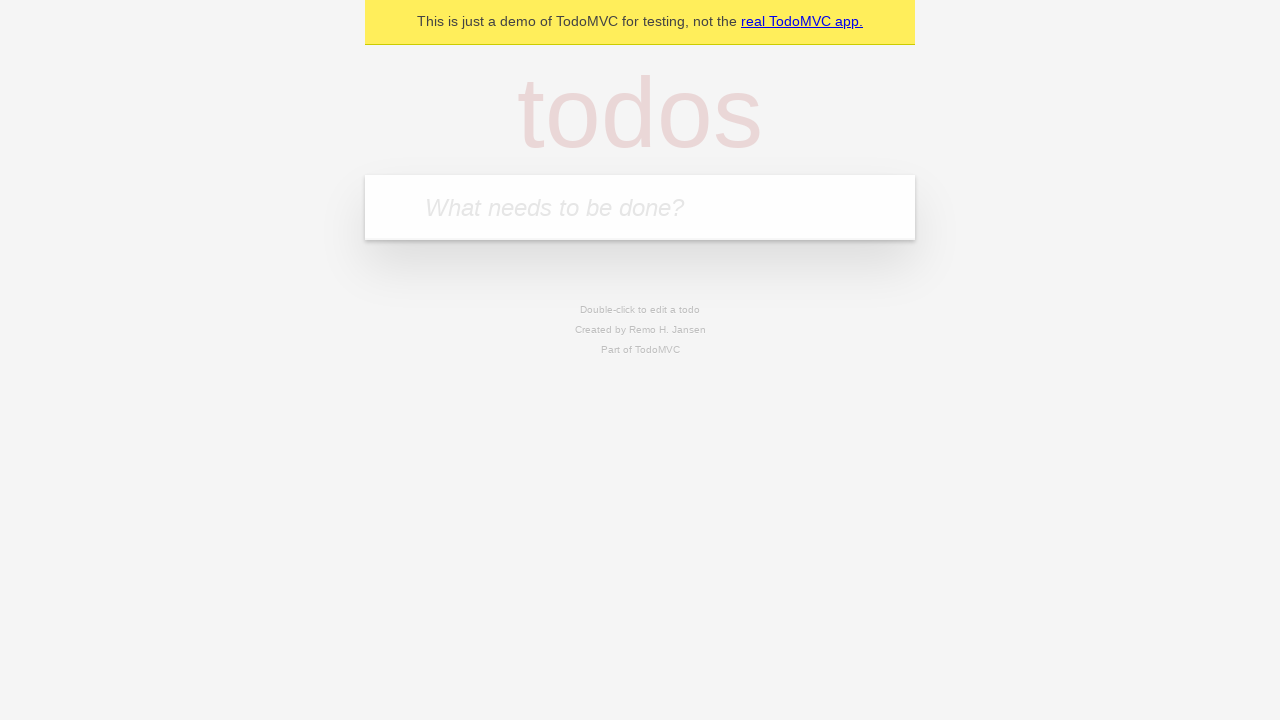

Filled new todo input with 'buy some cheese' on .new-todo
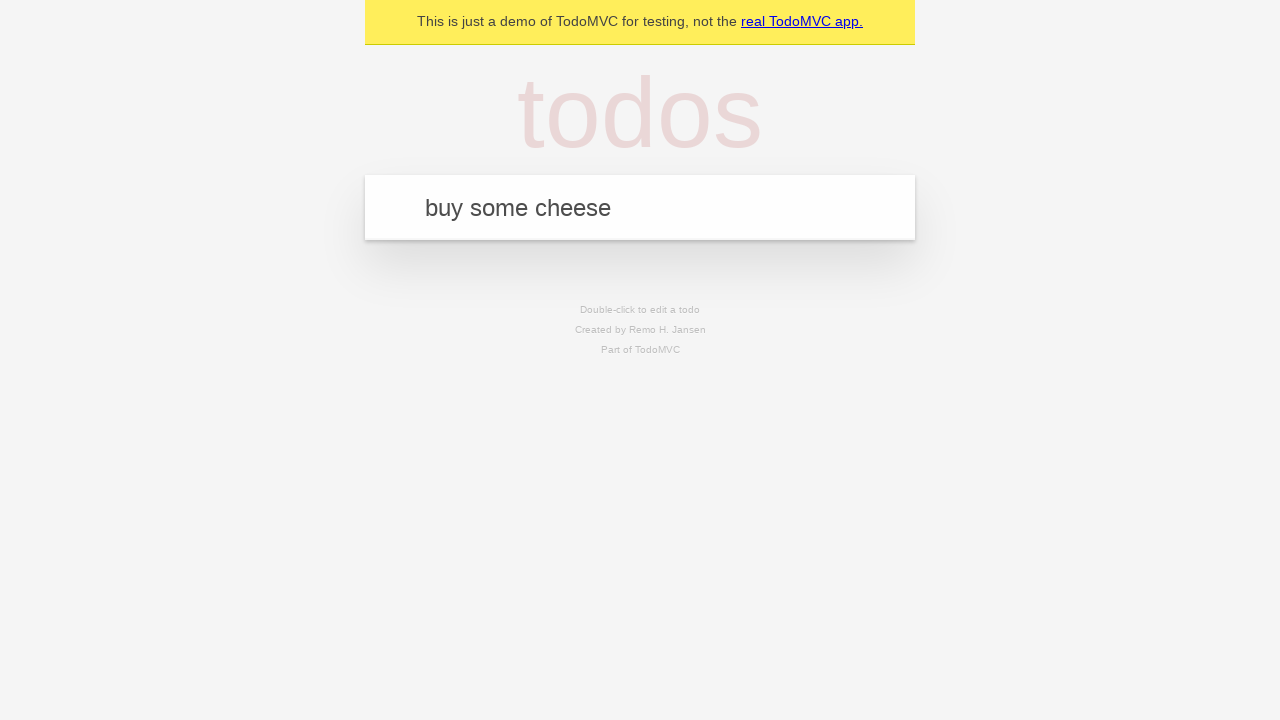

Pressed Enter to create first todo on .new-todo
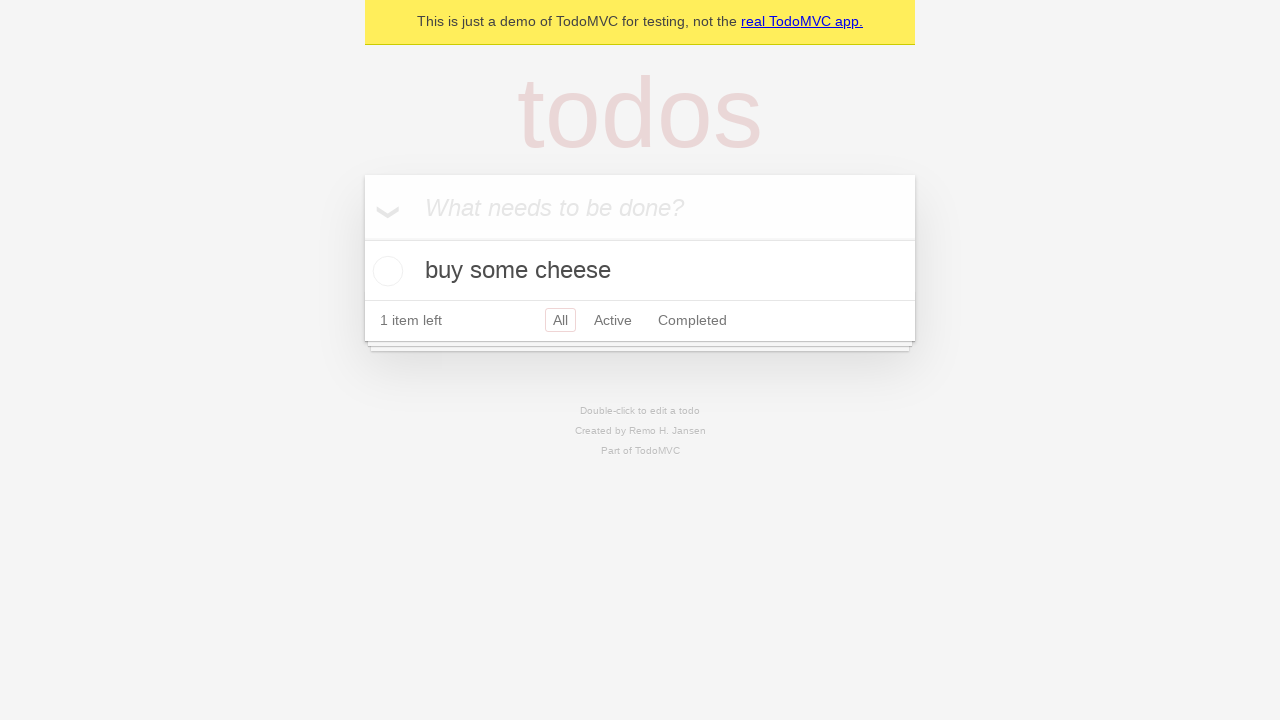

Filled new todo input with 'feed the cat' on .new-todo
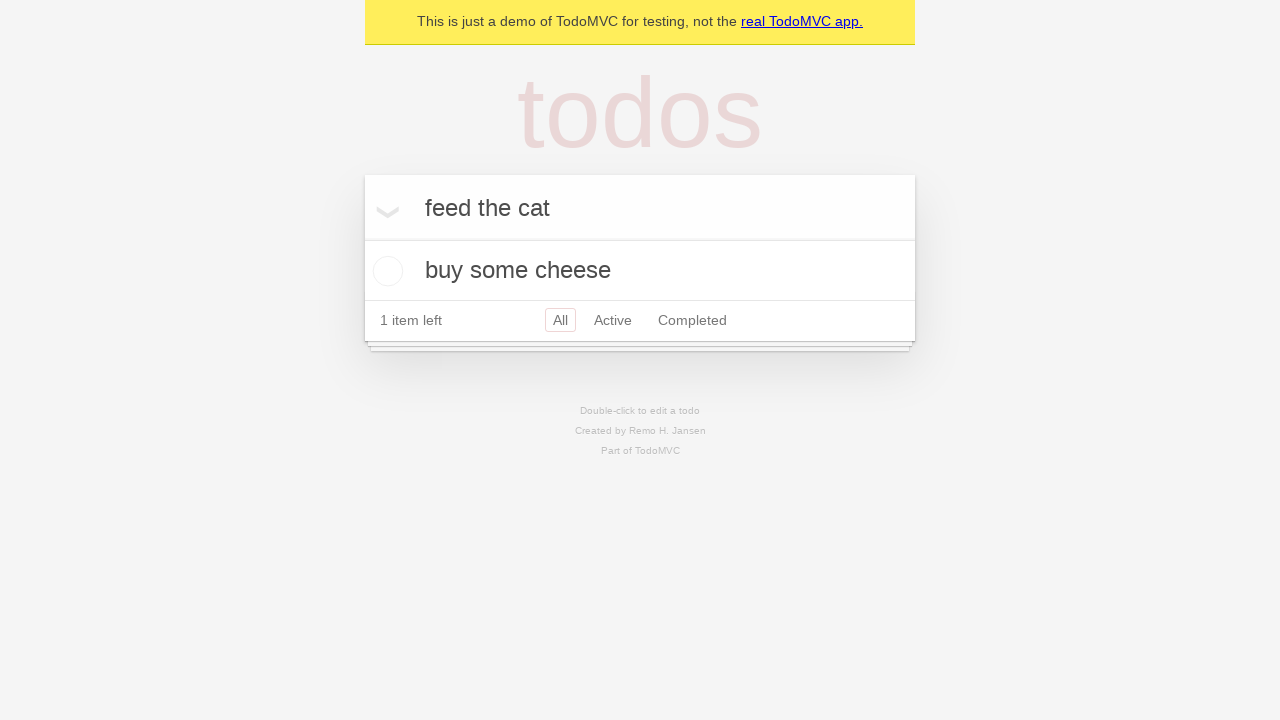

Pressed Enter to create second todo on .new-todo
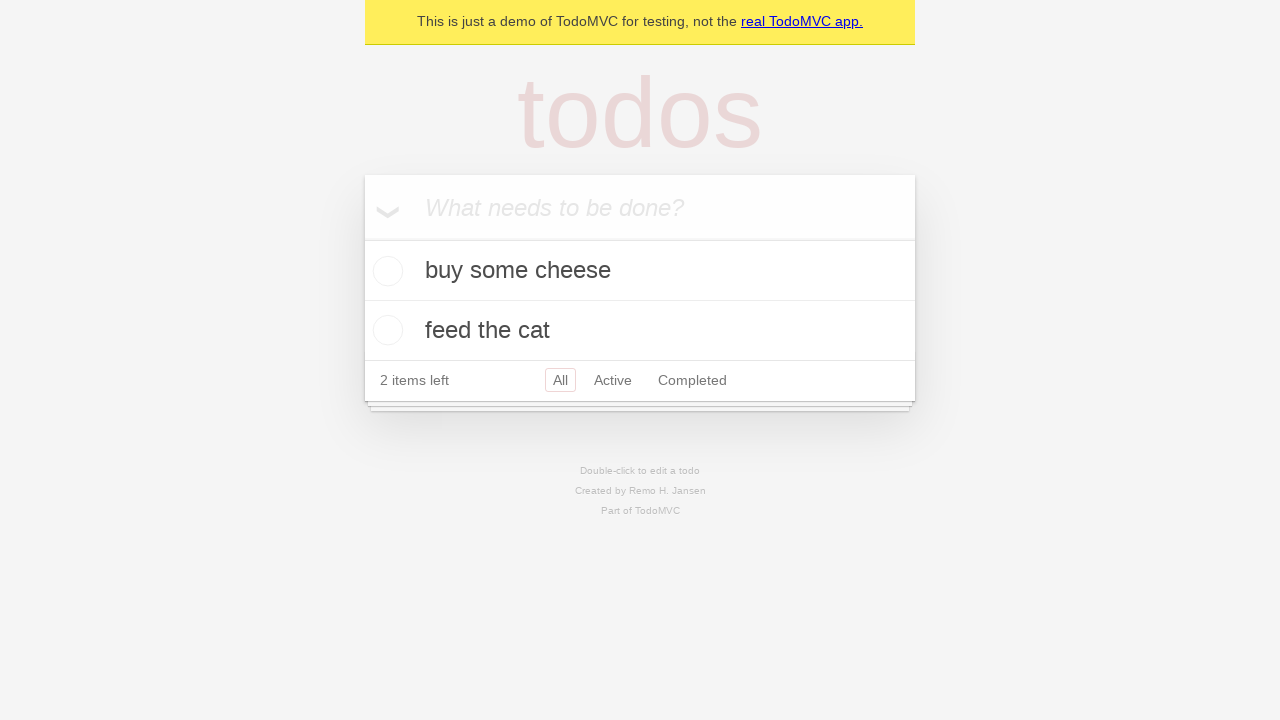

Filled new todo input with 'book a doctors appointment' on .new-todo
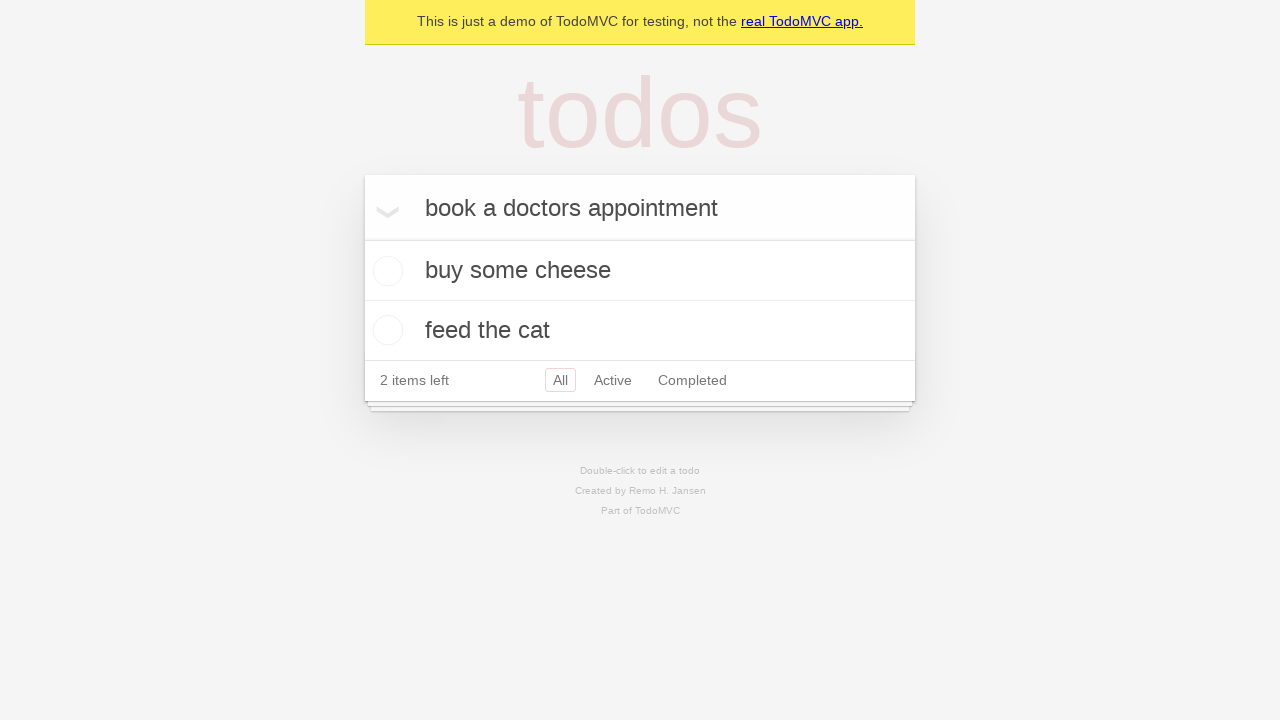

Pressed Enter to create third todo on .new-todo
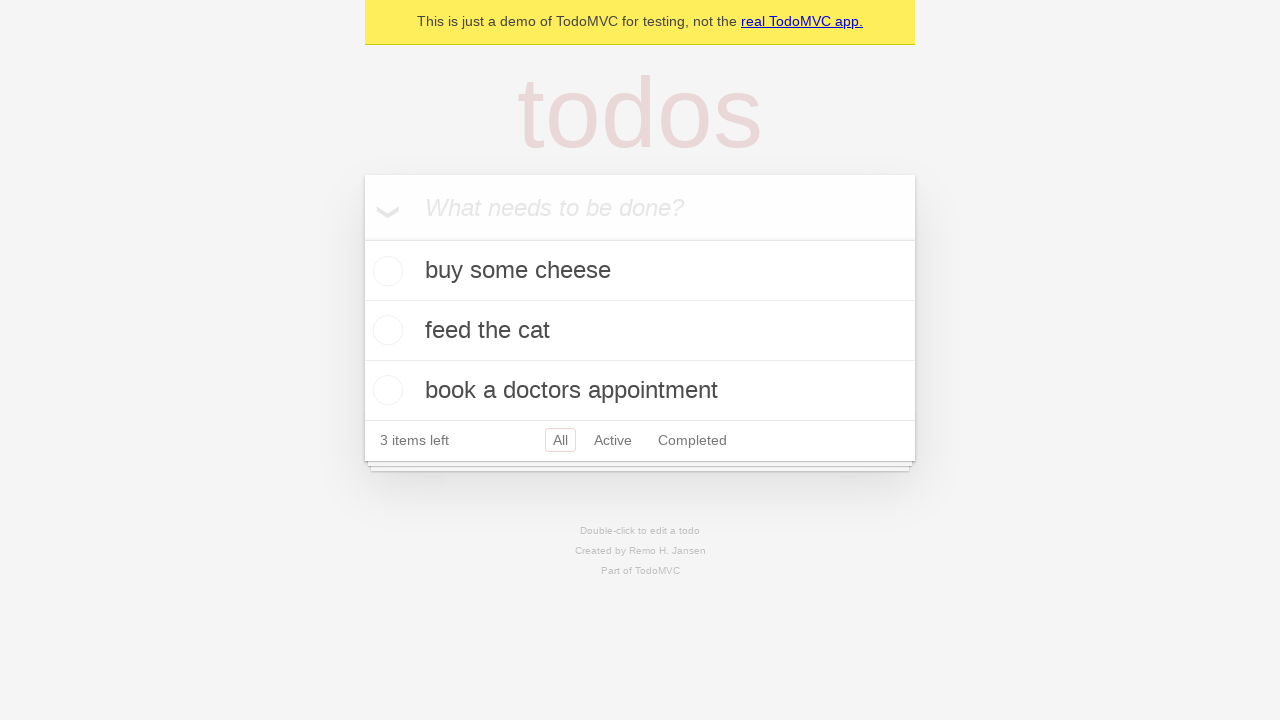

Double-clicked second todo item to enter edit mode at (640, 331) on .todo-list li >> nth=1
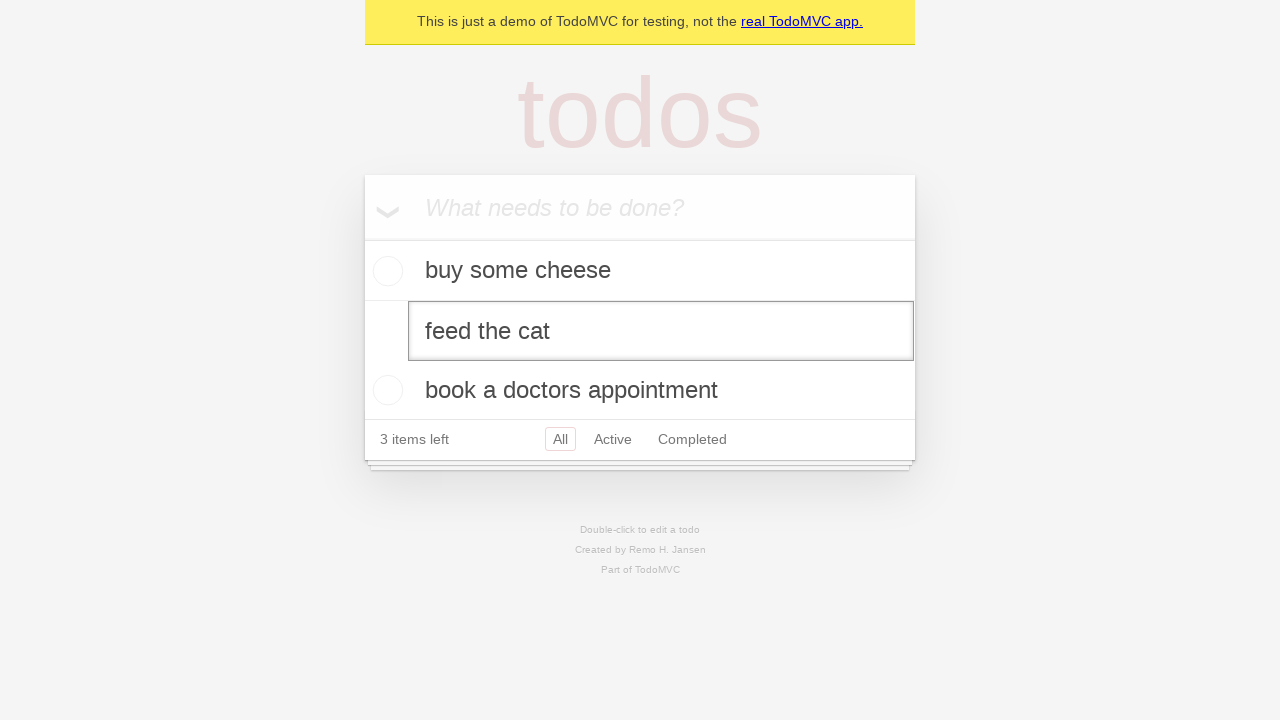

Filled edit field with new text 'buy some sausages' on .todo-list li >> nth=1 >> .edit
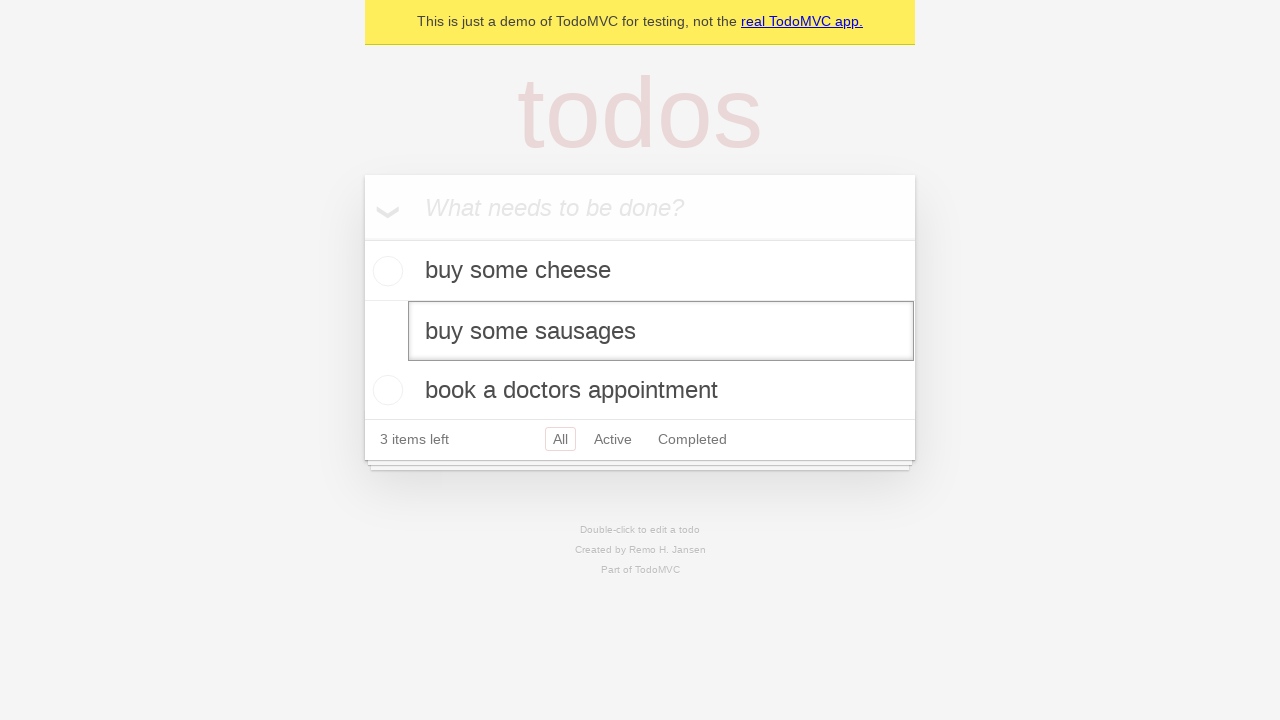

Pressed Enter to save the edited todo item on .todo-list li >> nth=1 >> .edit
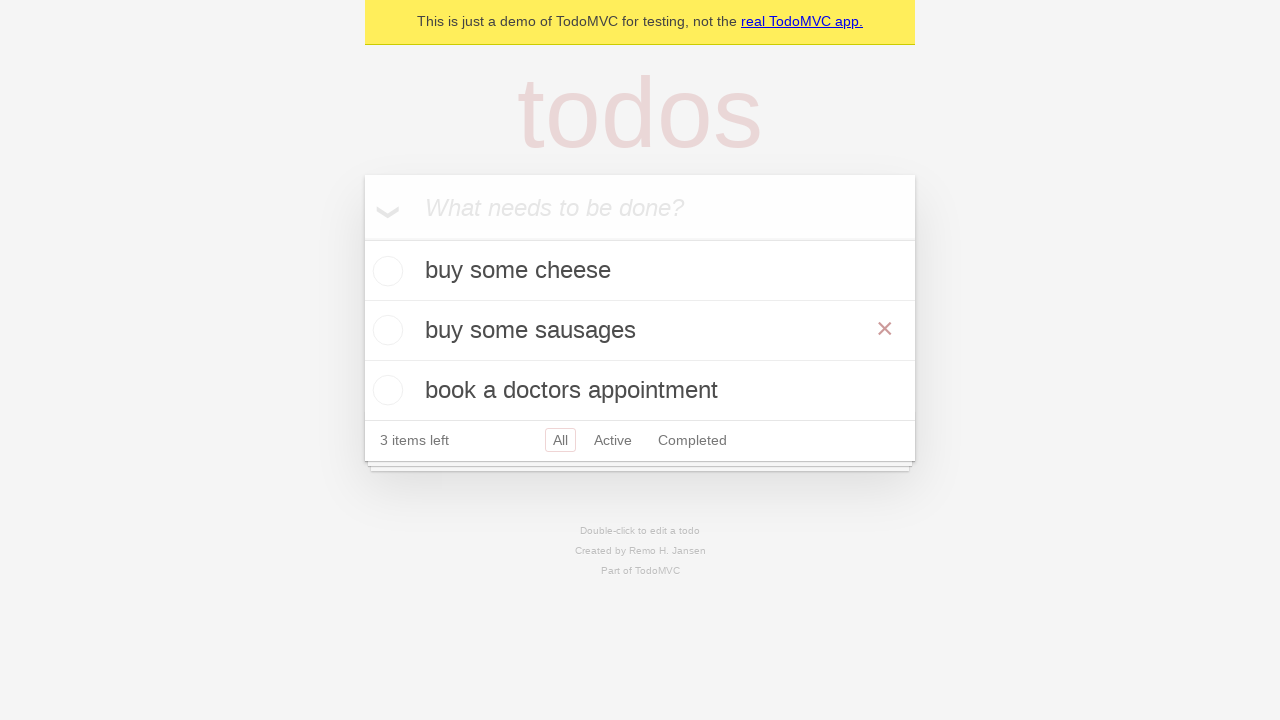

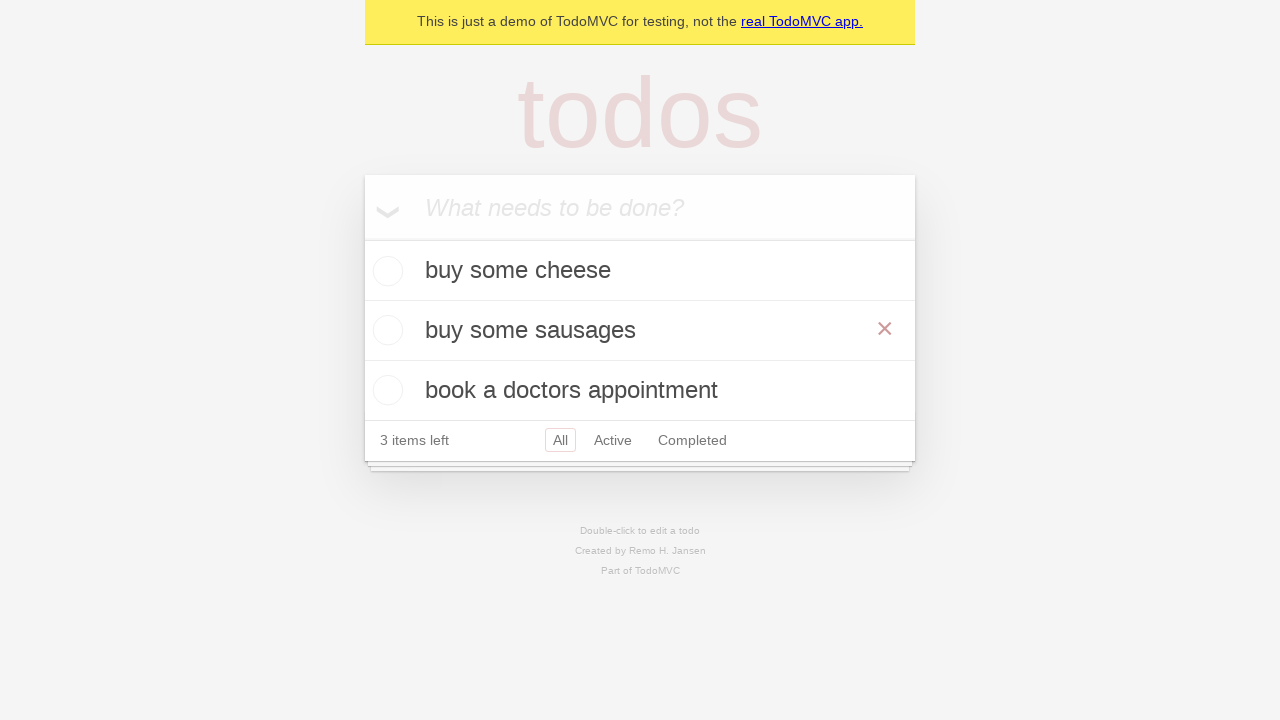